Tests that Clear completed button is hidden when there are no completed items

Starting URL: https://demo.playwright.dev/todomvc

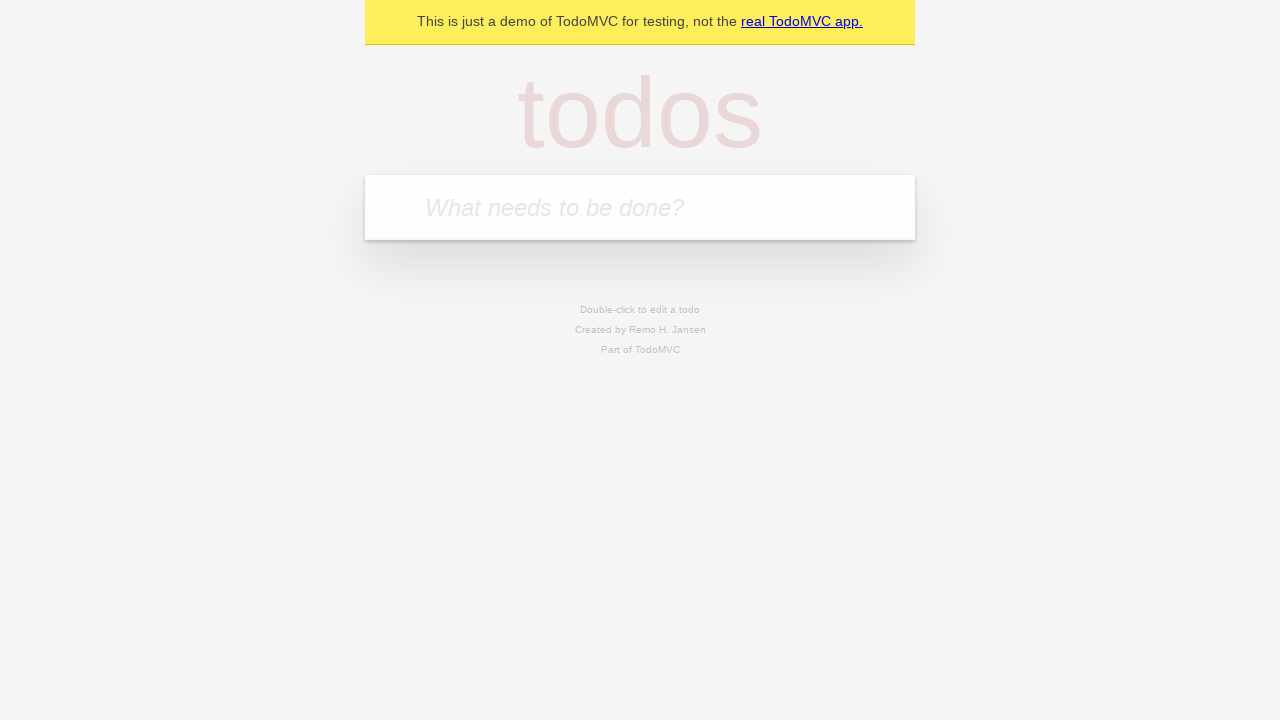

Filled new todo field with 'buy some cheese' on internal:attr=[placeholder="What needs to be done?"i]
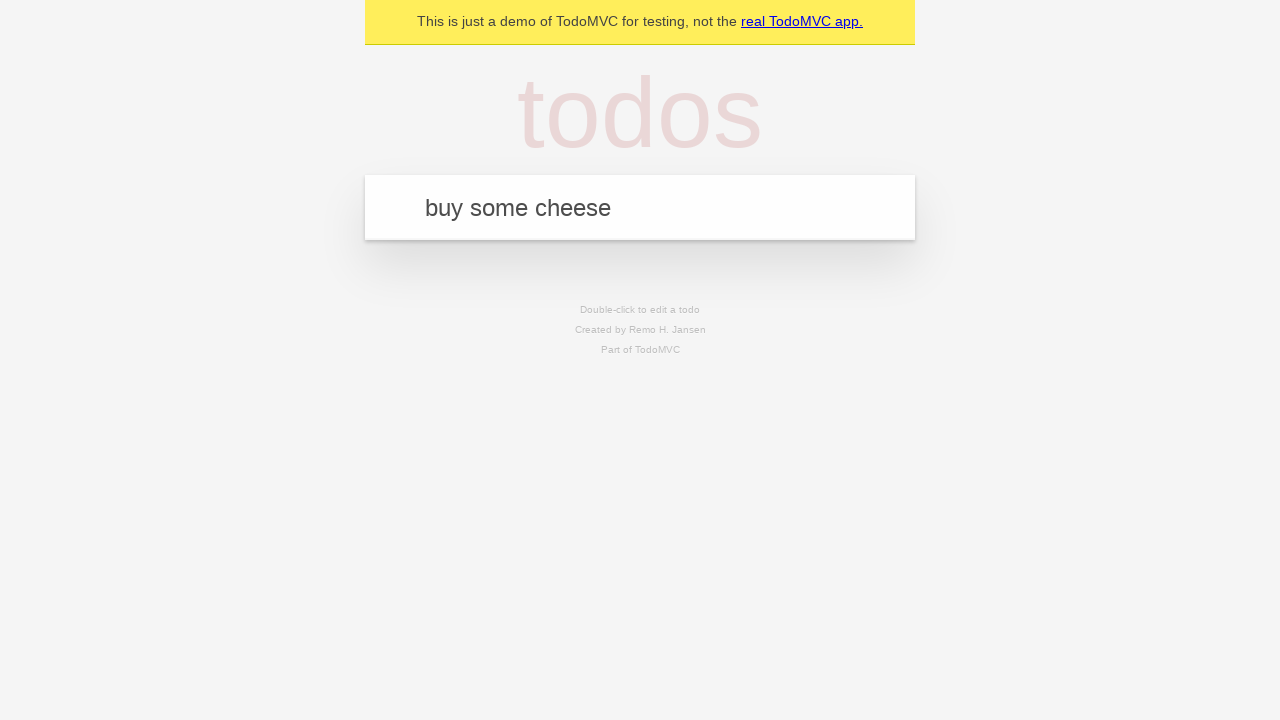

Pressed Enter to add todo 'buy some cheese' on internal:attr=[placeholder="What needs to be done?"i]
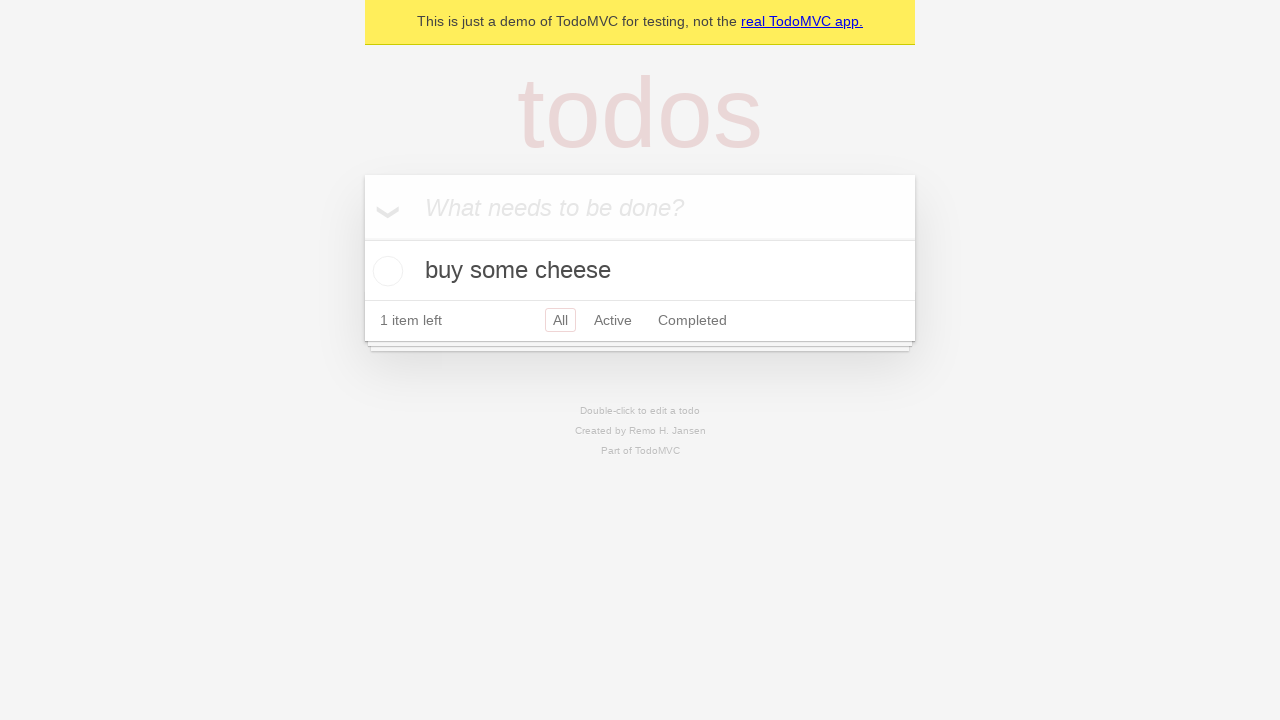

Filled new todo field with 'feed the cat' on internal:attr=[placeholder="What needs to be done?"i]
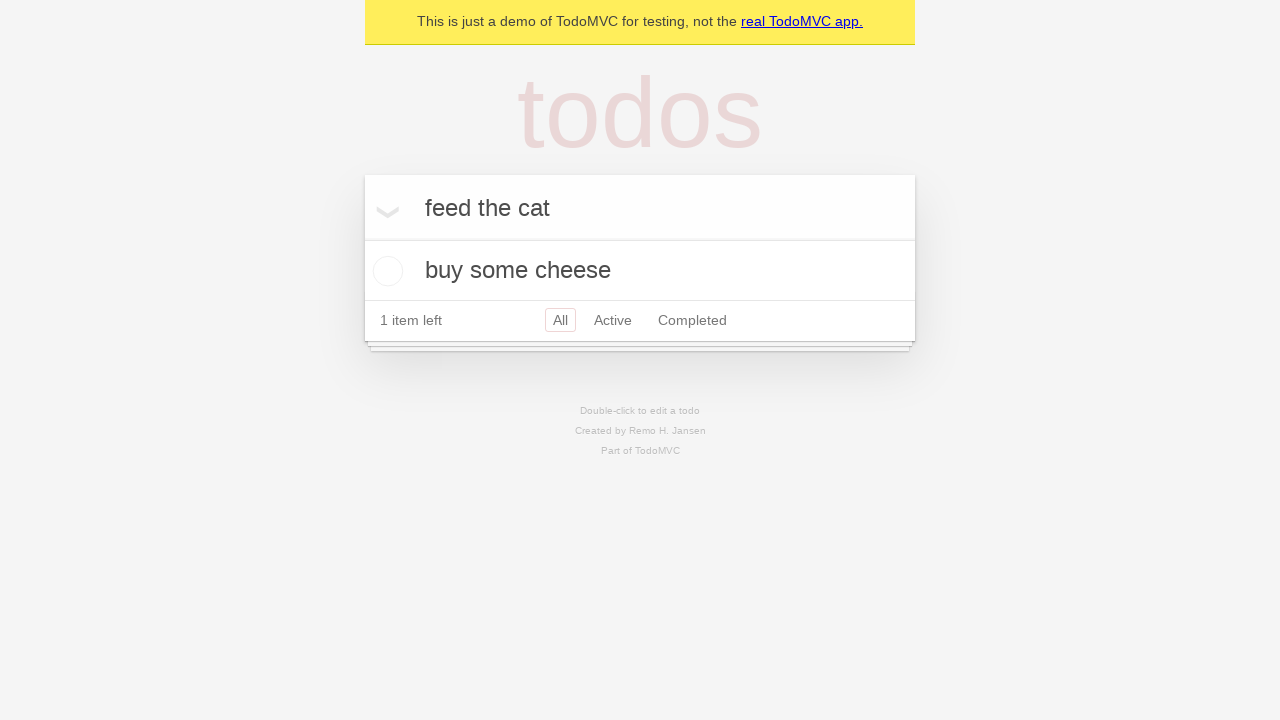

Pressed Enter to add todo 'feed the cat' on internal:attr=[placeholder="What needs to be done?"i]
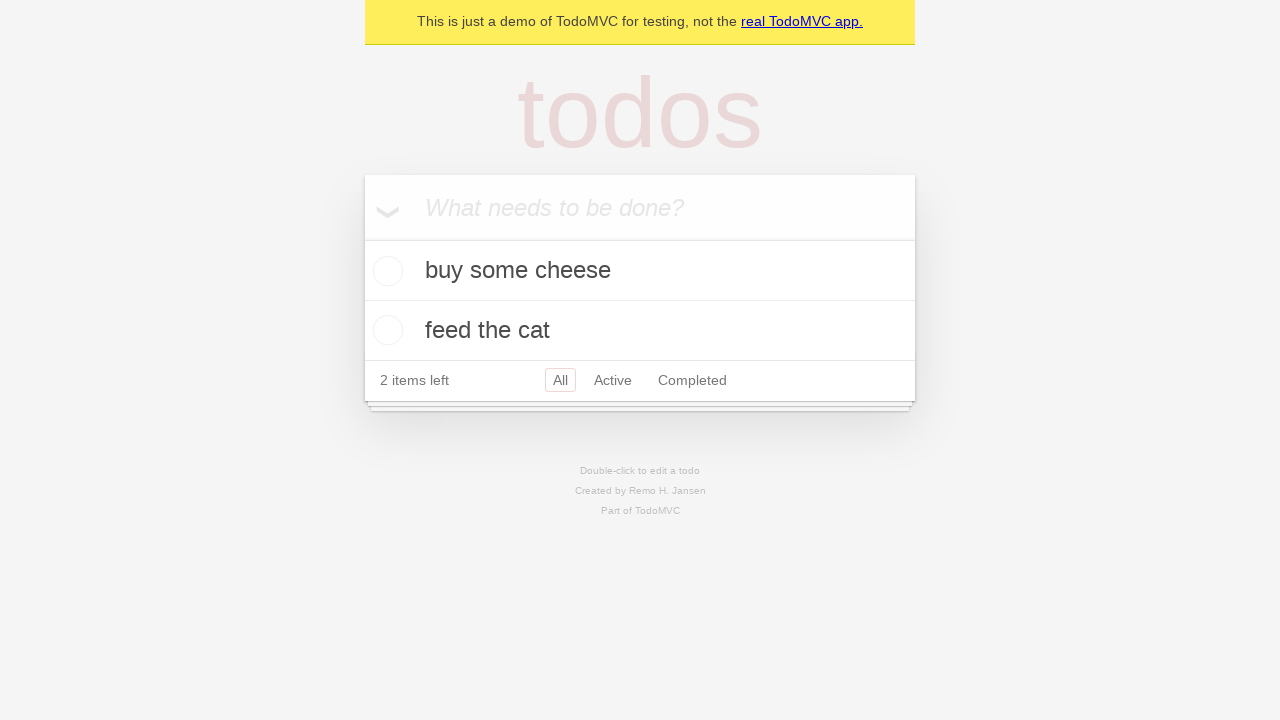

Filled new todo field with 'book a doctors appointment' on internal:attr=[placeholder="What needs to be done?"i]
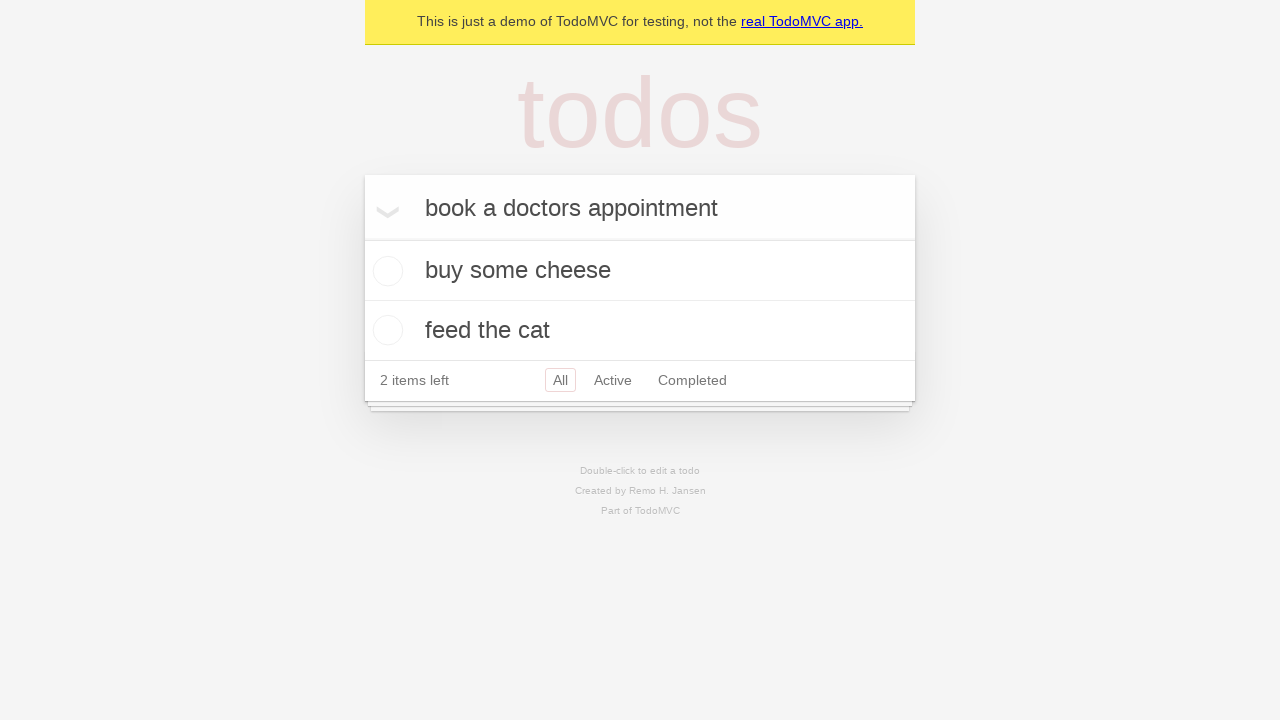

Pressed Enter to add todo 'book a doctors appointment' on internal:attr=[placeholder="What needs to be done?"i]
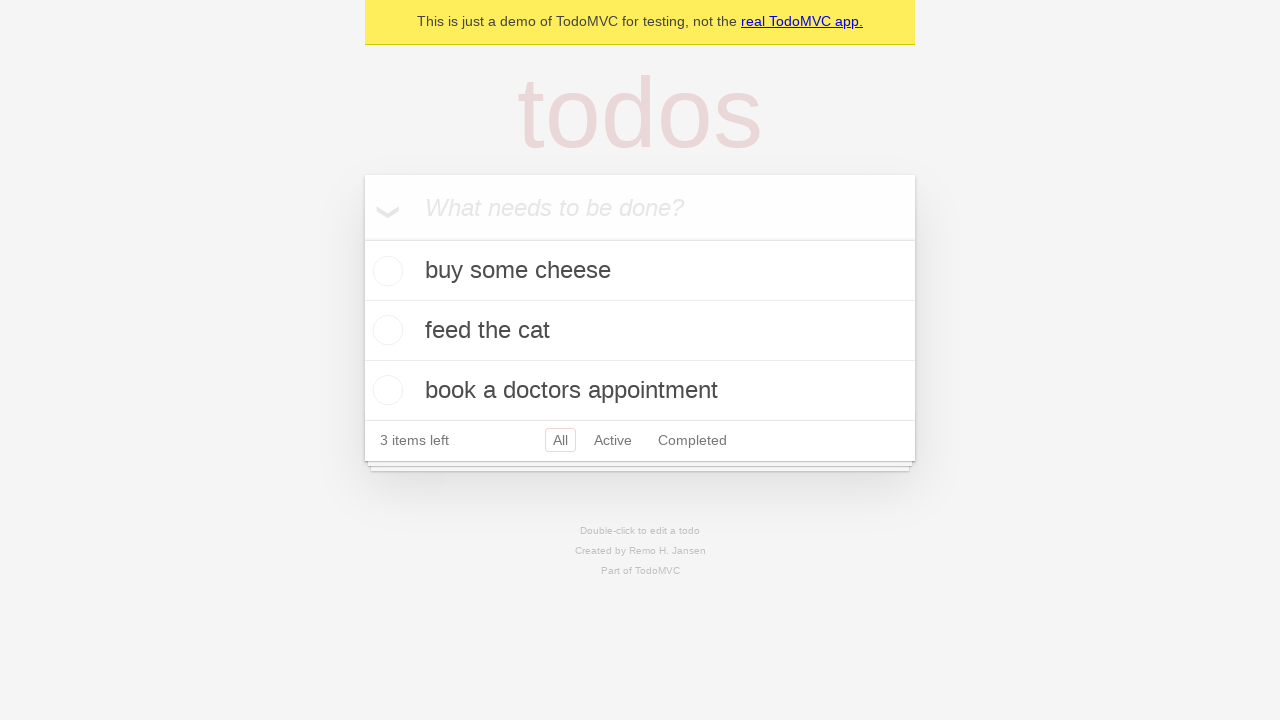

Checked the first todo item as completed at (385, 271) on .todo-list li .toggle >> nth=0
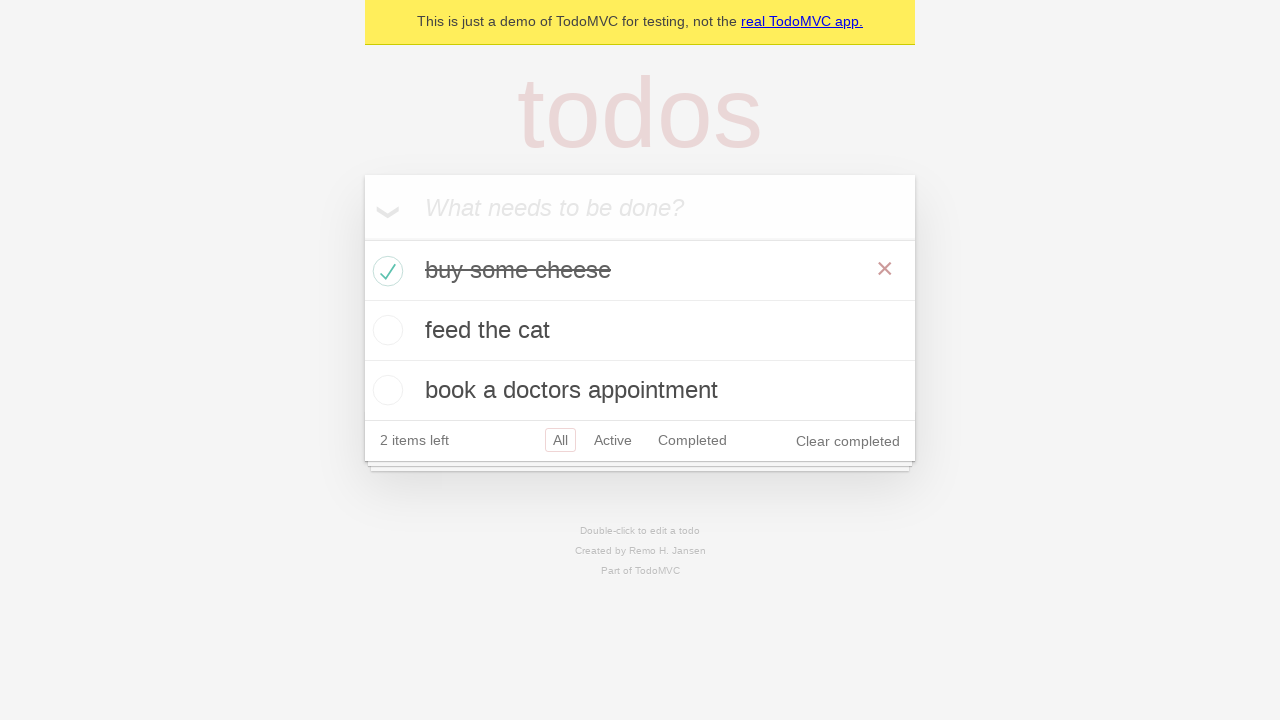

Clicked Clear completed button to remove completed items at (848, 441) on internal:role=button[name="Clear completed"i]
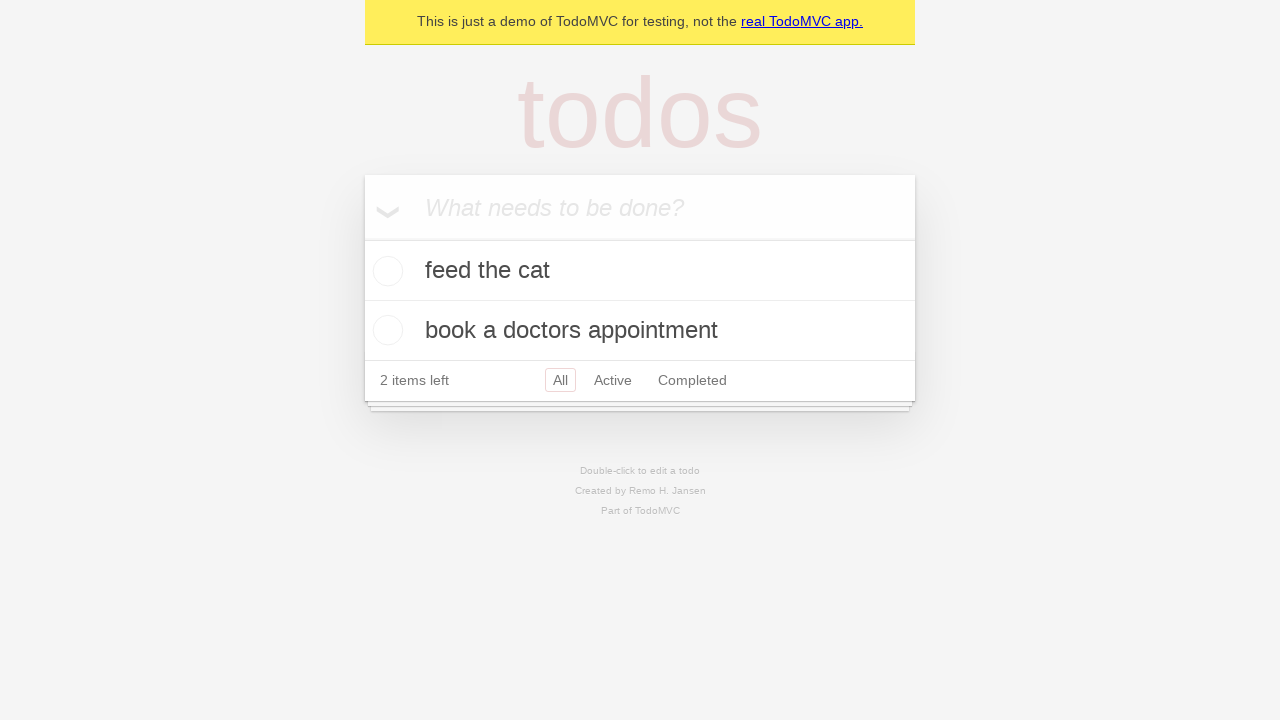

Clear completed button is now hidden (no completed items remain)
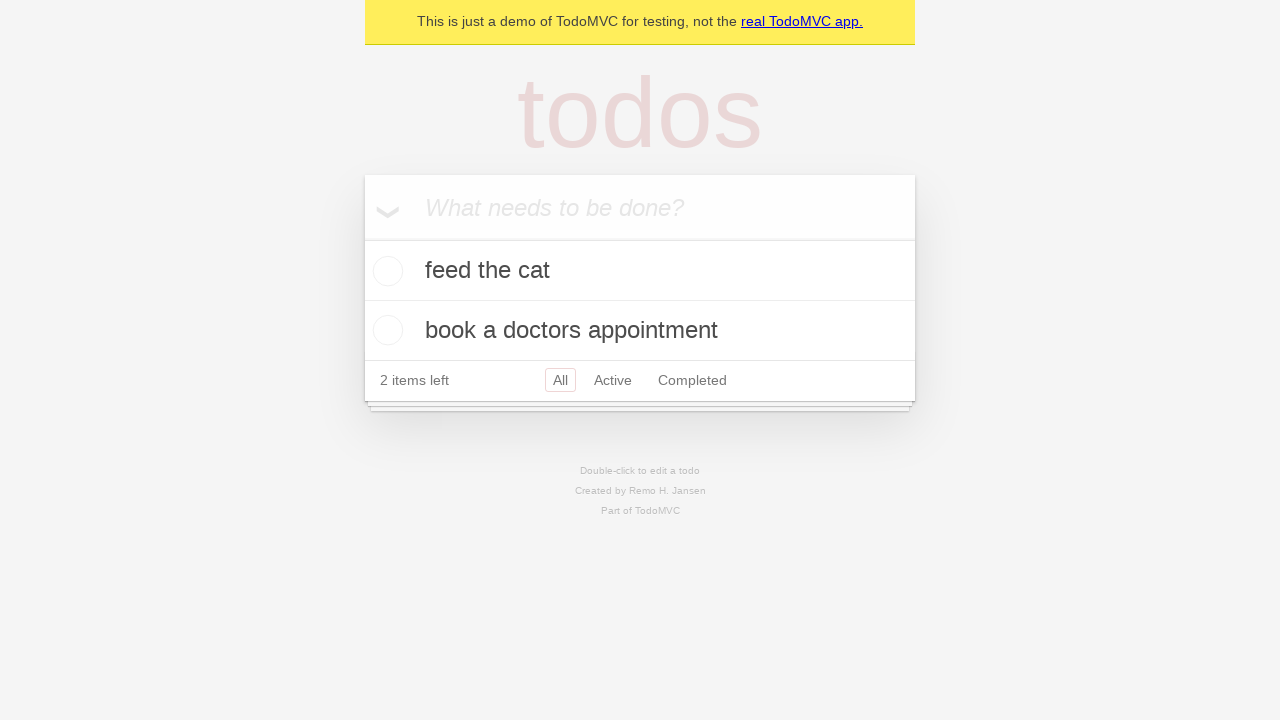

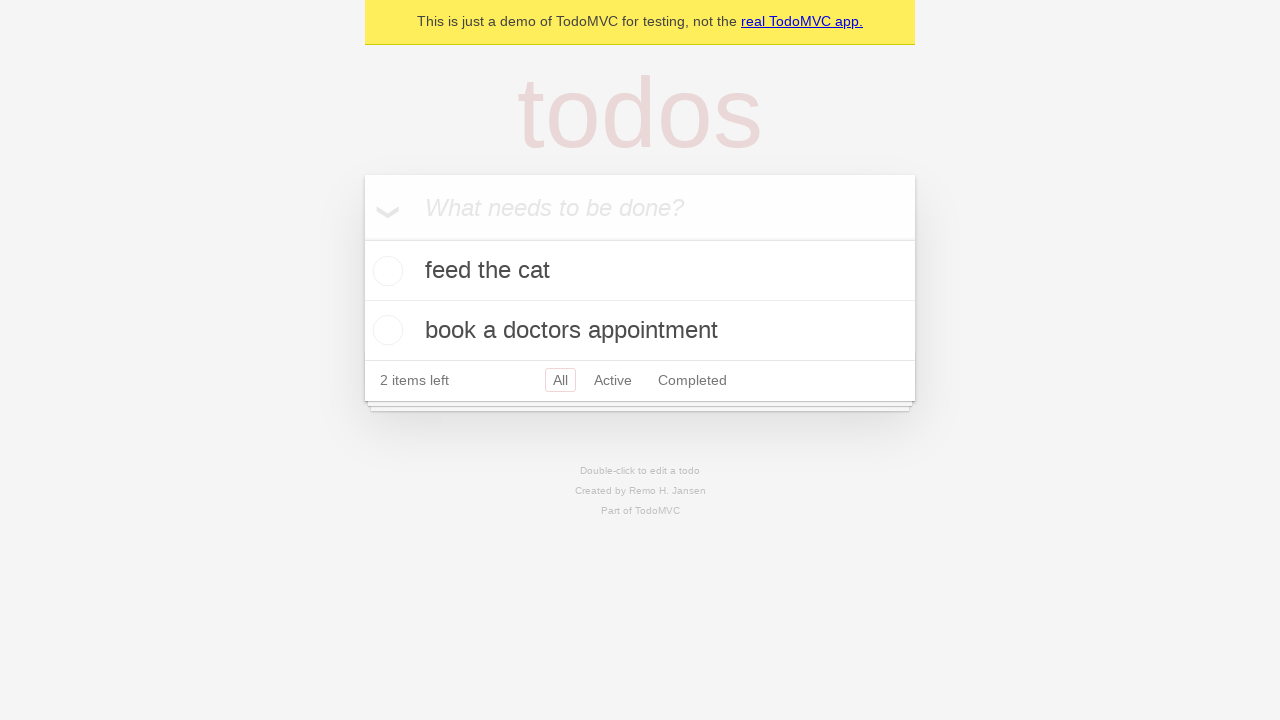